Tests jQuery UI tooltip functionality by navigating to the demo page, switching to the iframe containing the demo, and verifying the tooltip attribute on an age input field.

Starting URL: https://jqueryui.com/tooltip/

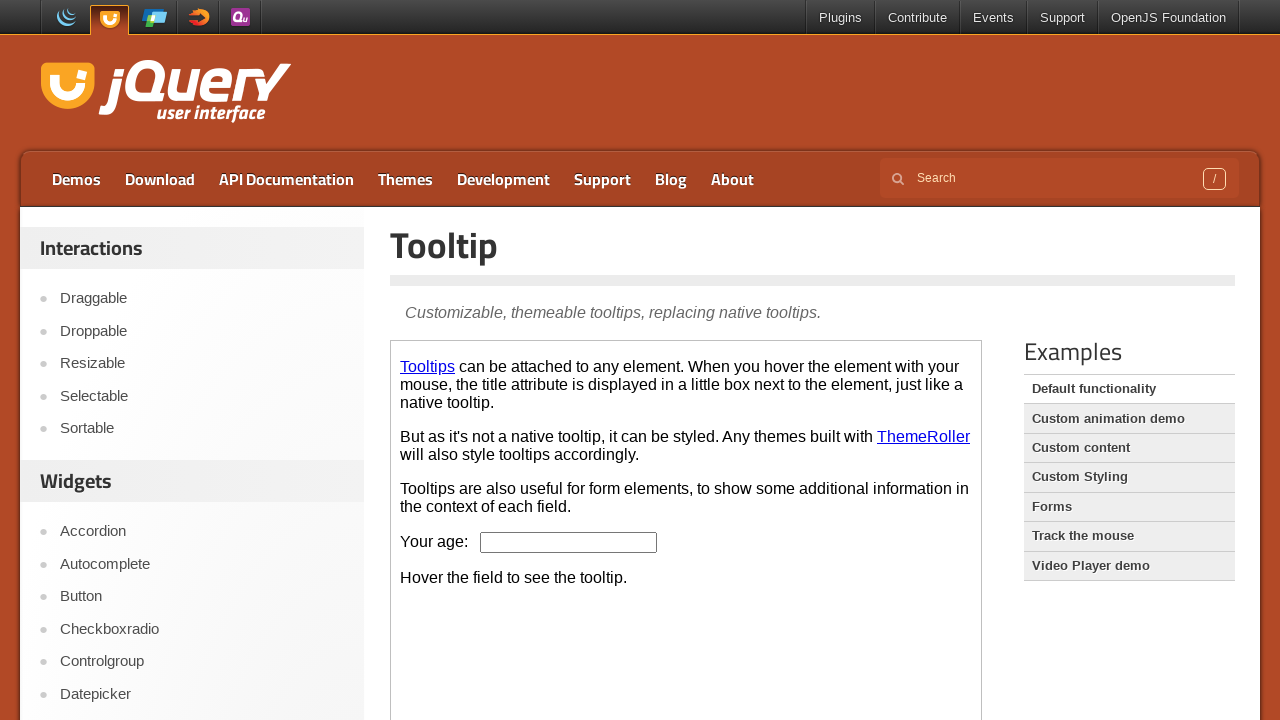

Navigated to jQuery UI tooltip demo page
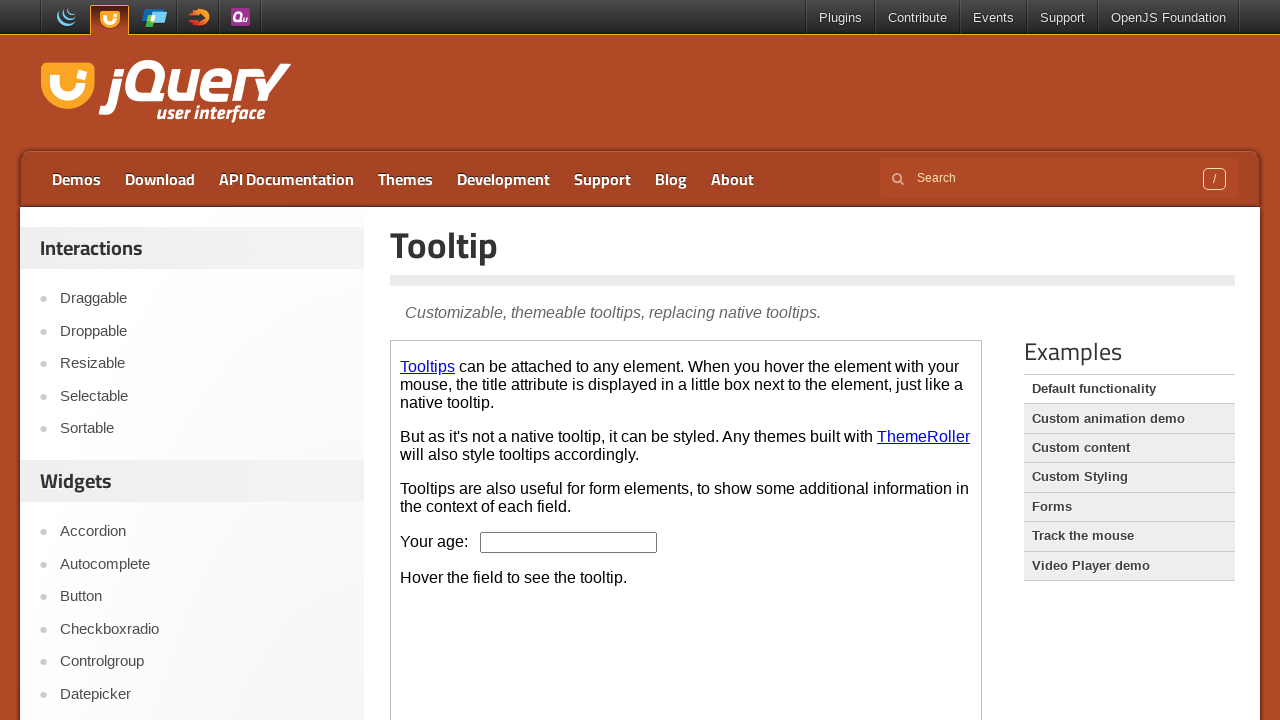

Located the iframe containing the tooltip demo
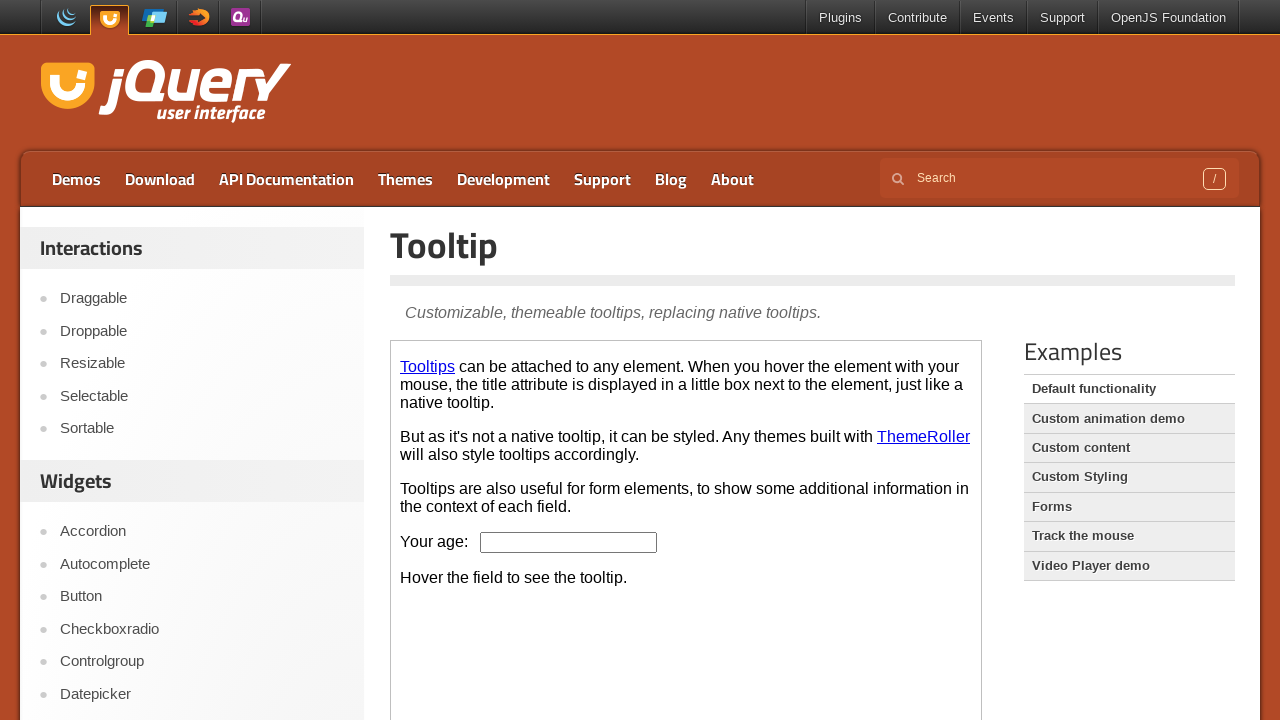

Located the age input field in the iframe
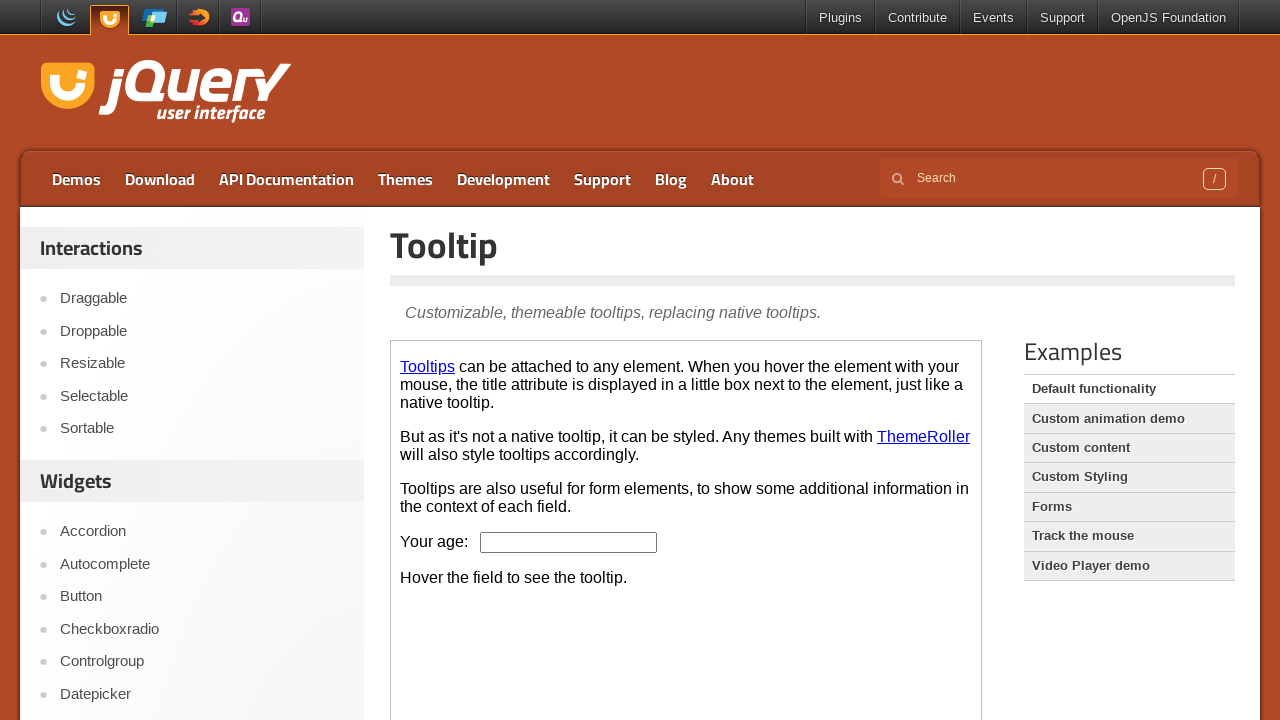

Age input field is now visible
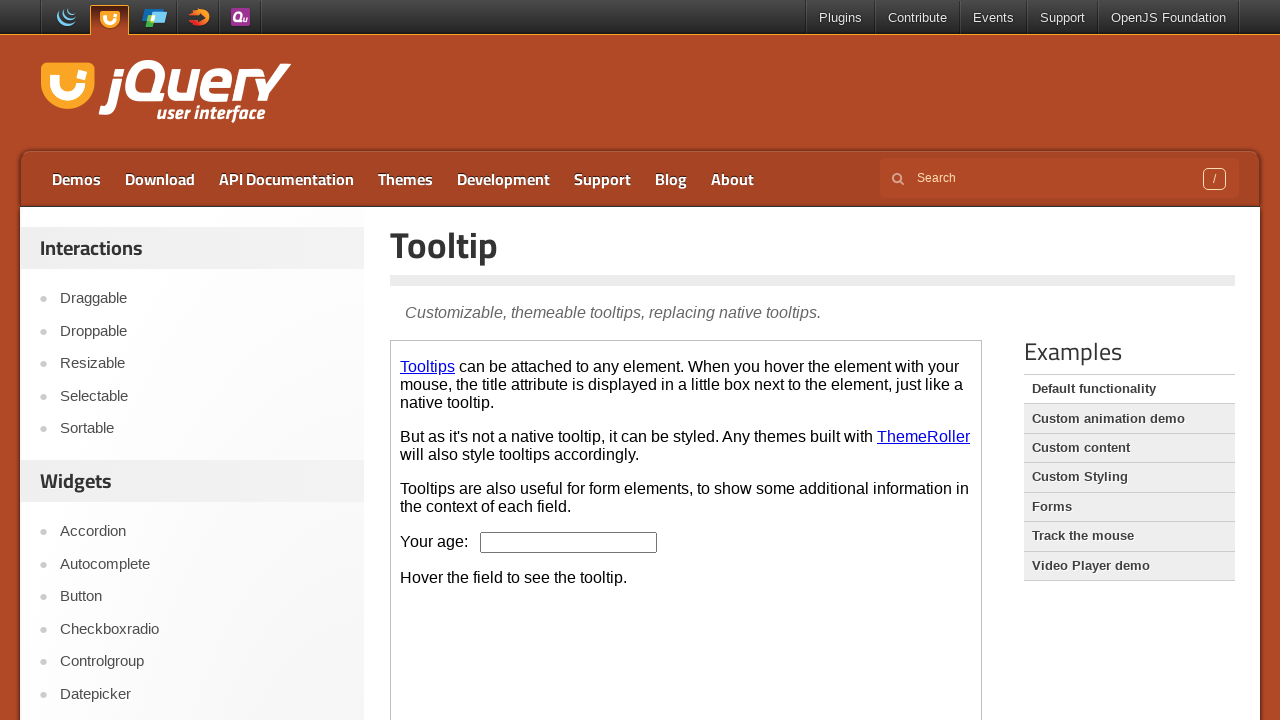

Retrieved tooltip text from age input: 'We ask for your age only for statistical purposes.'
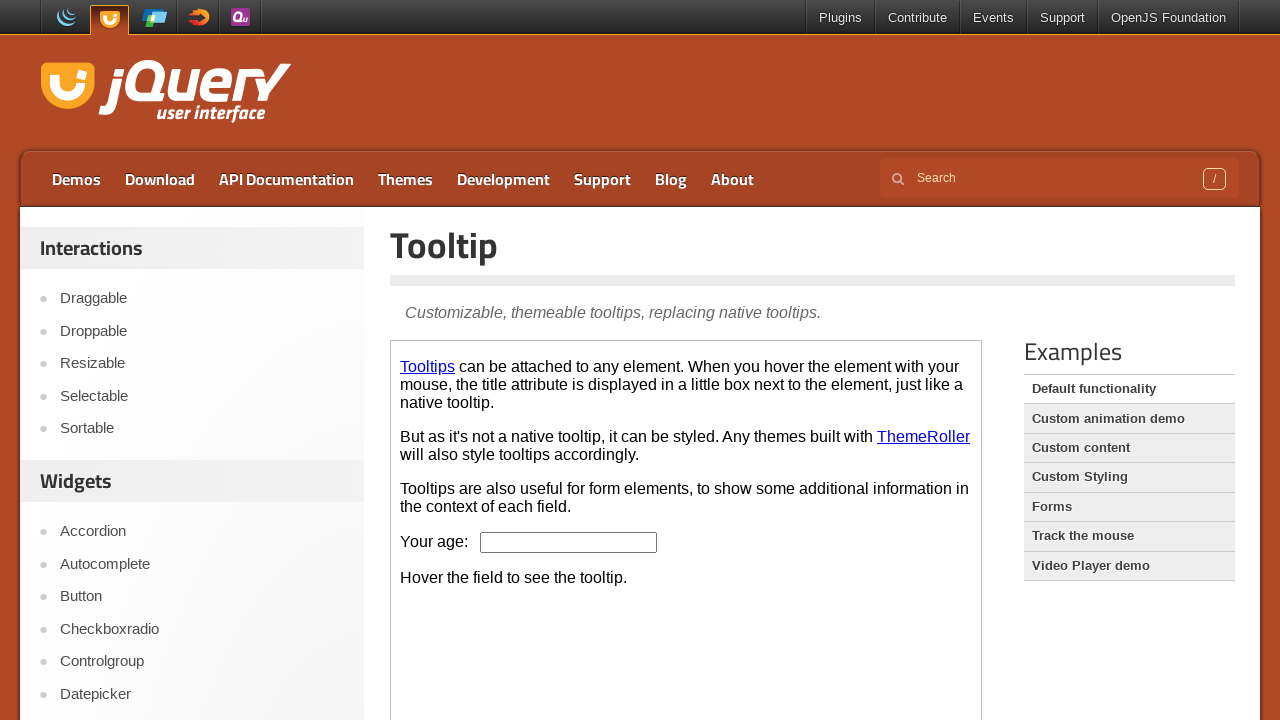

Hovered over age input field to trigger tooltip display at (569, 542) on iframe >> nth=0 >> internal:control=enter-frame >> #age
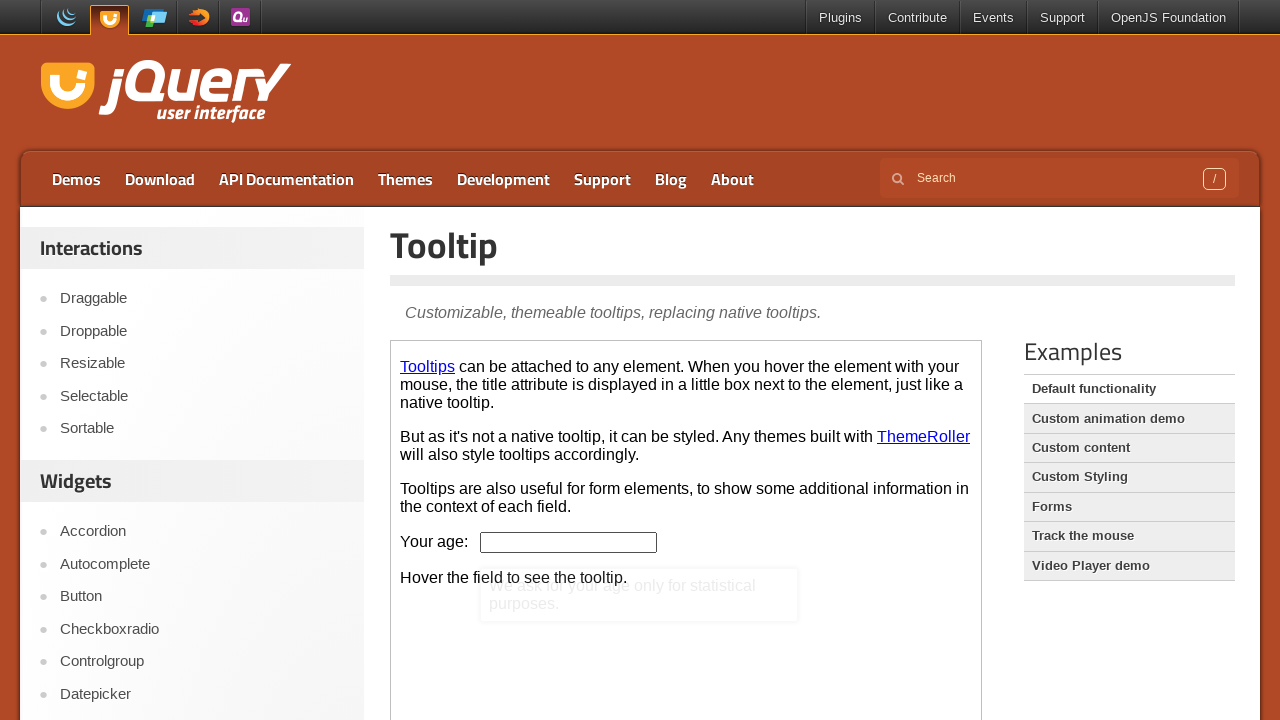

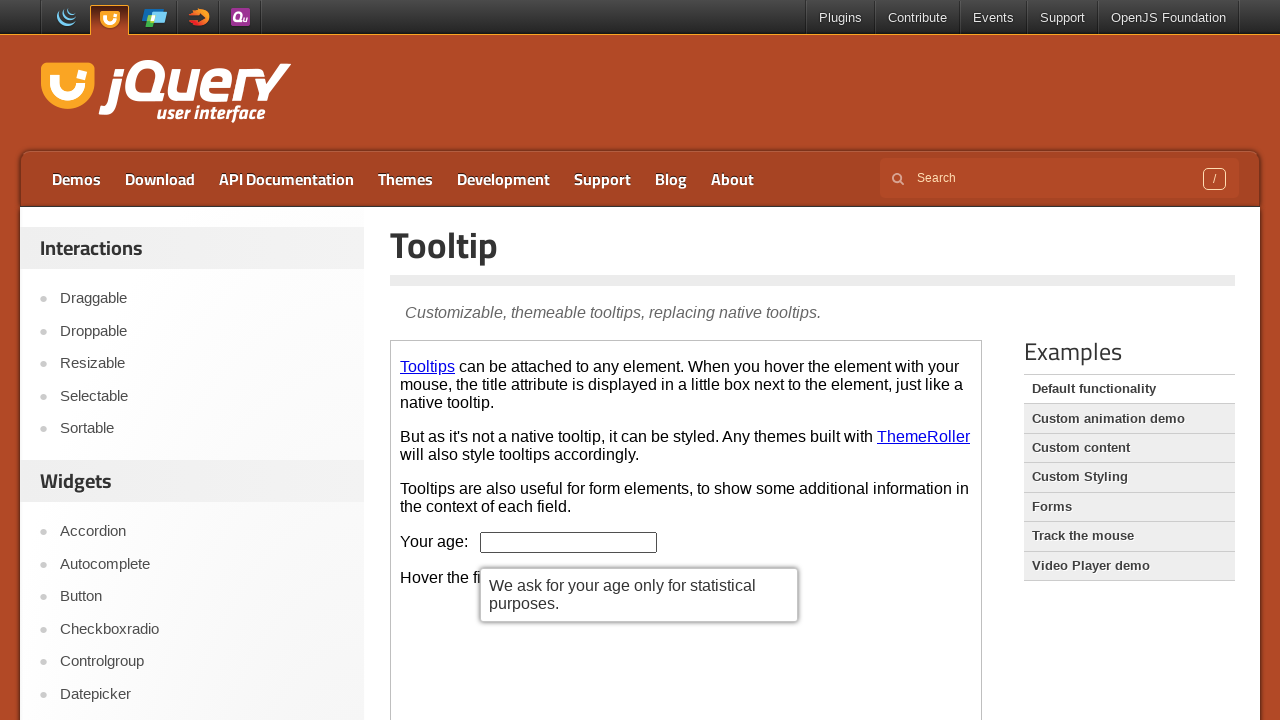